Navigates to the Sauce Labs test guinea pig page and verifies it loads successfully by checking the page title.

Starting URL: https://saucelabs.com/test/guinea-pig

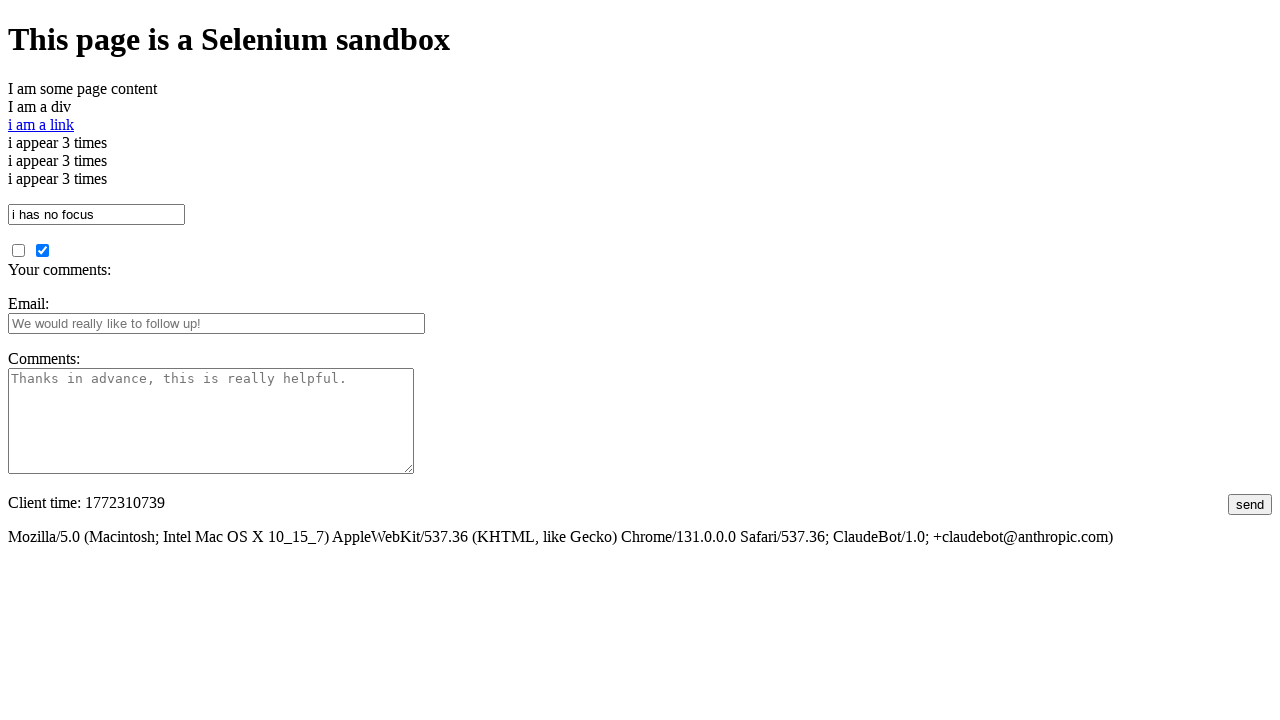

Navigated to Sauce Labs test guinea pig page
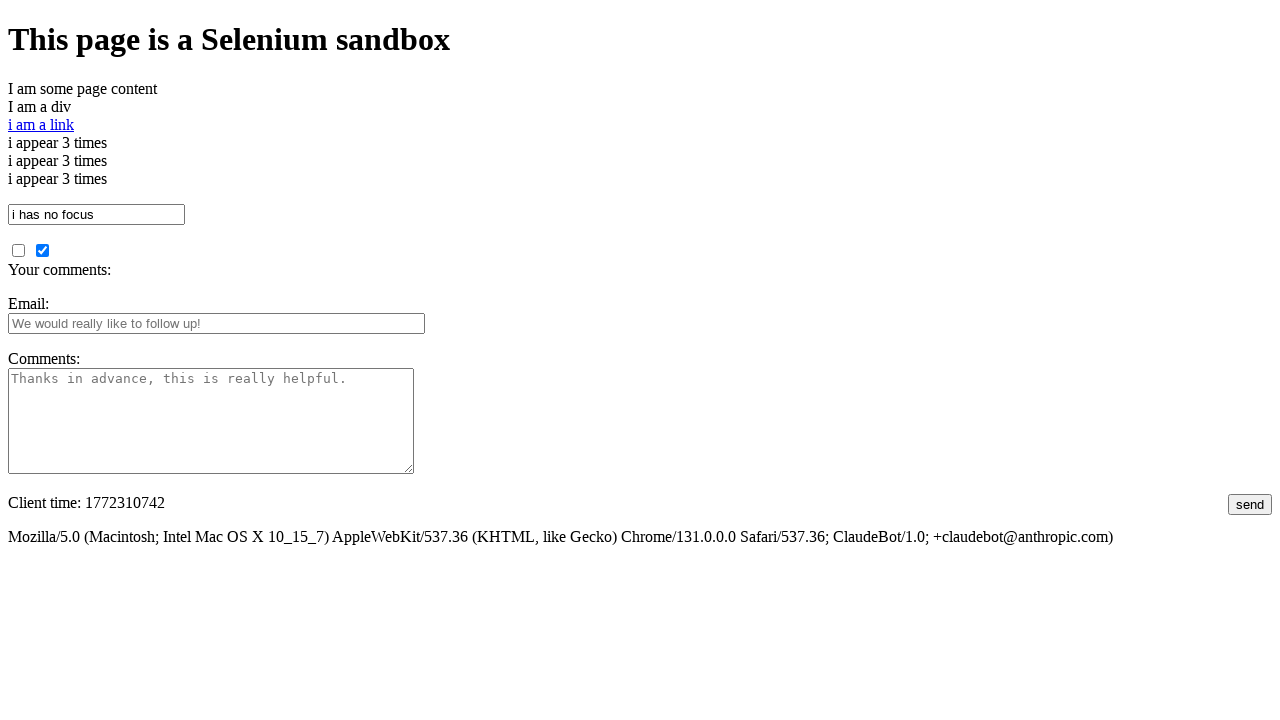

Page DOM content loaded
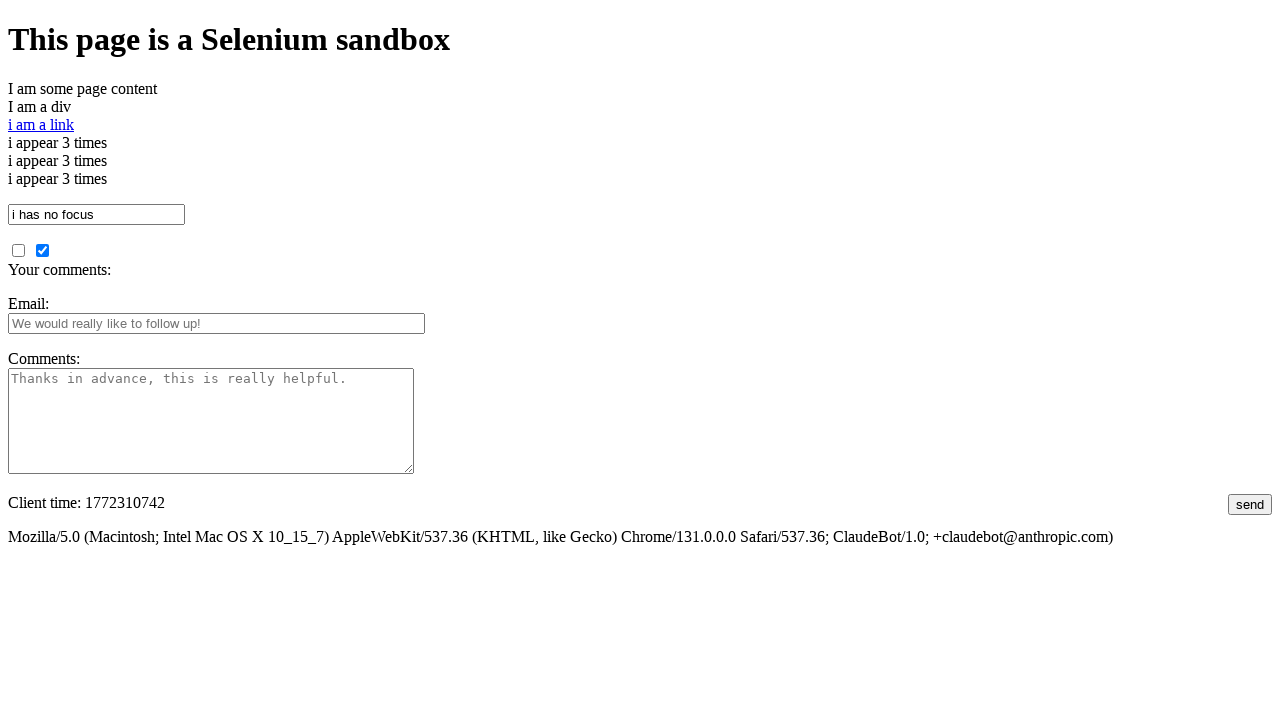

Retrieved page title: I am a page title - Sauce Labs
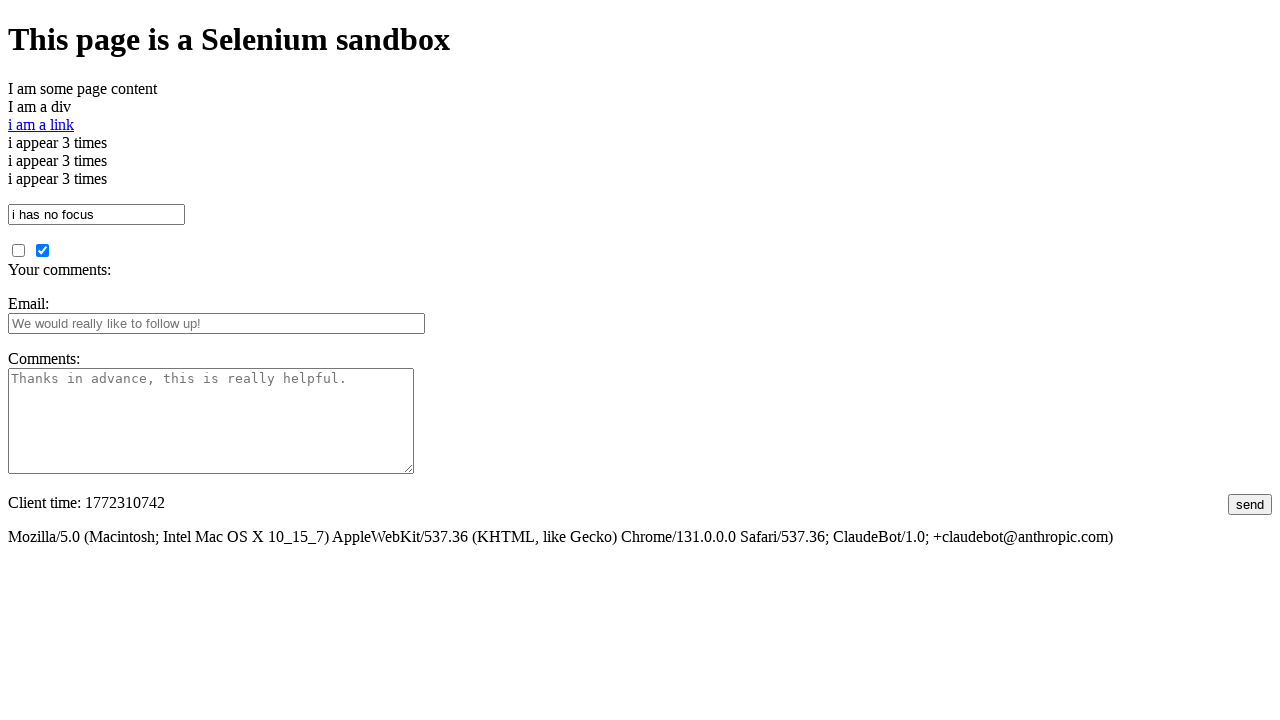

Verified page title is not empty - page loaded successfully
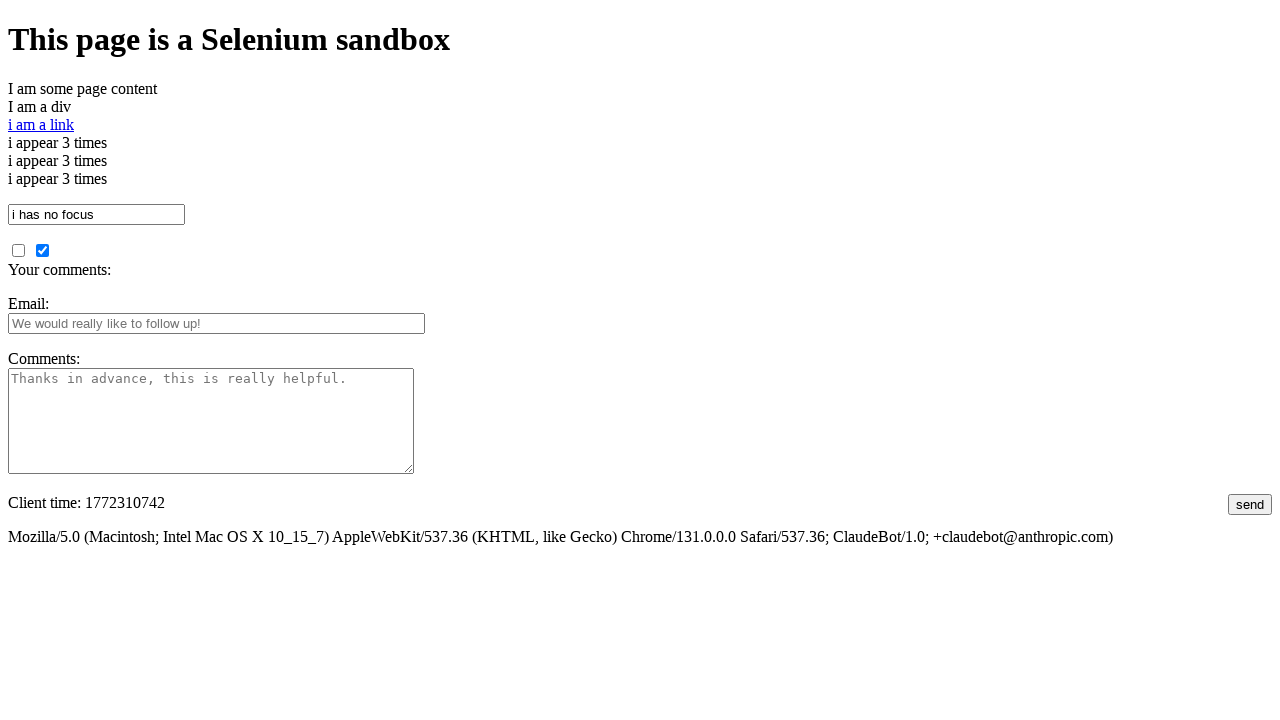

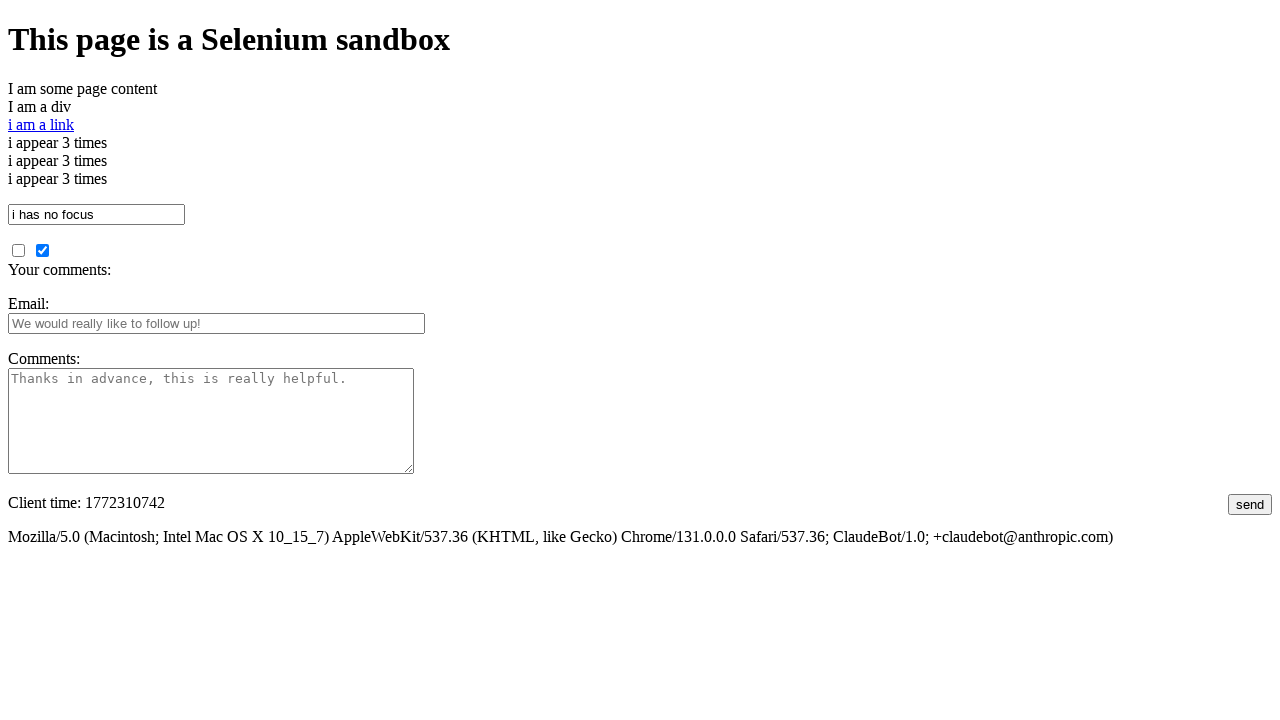